Tests radio button functionality by clicking on the Benz radio button option on a practice page

Starting URL: https://www.letskodeit.com/practice

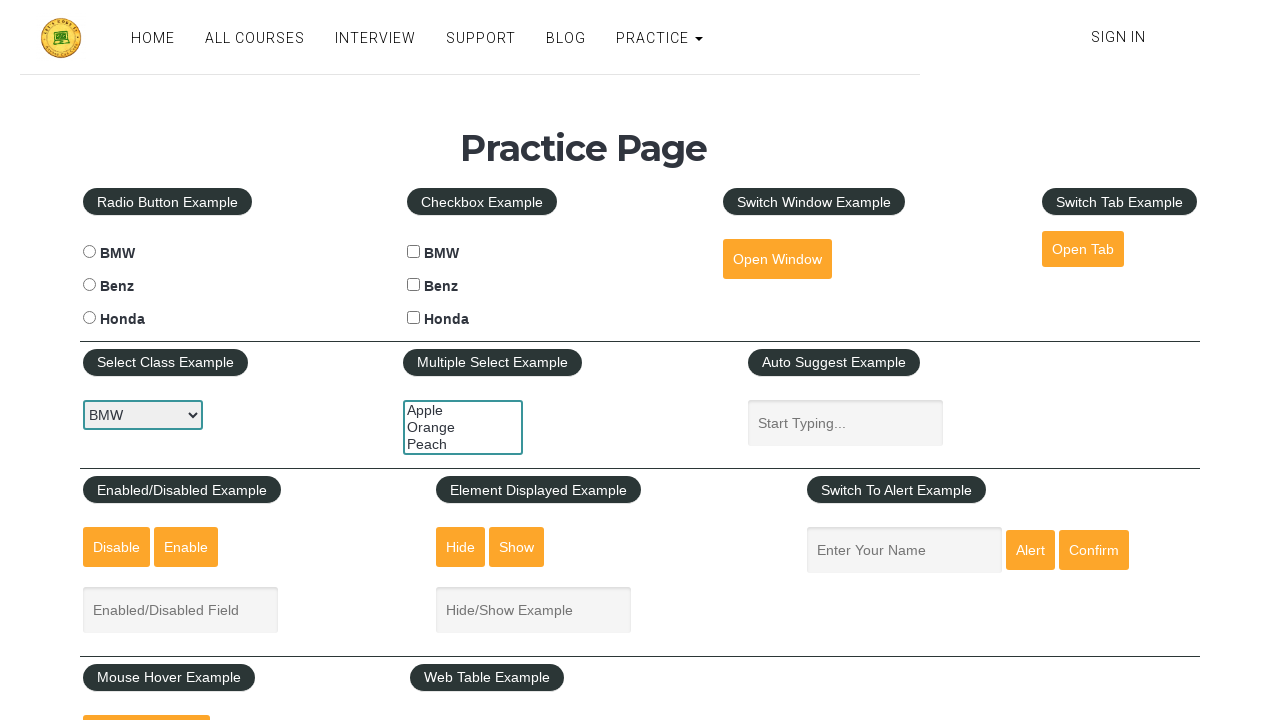

Clicked the Benz radio button option at (89, 285) on #benzradio
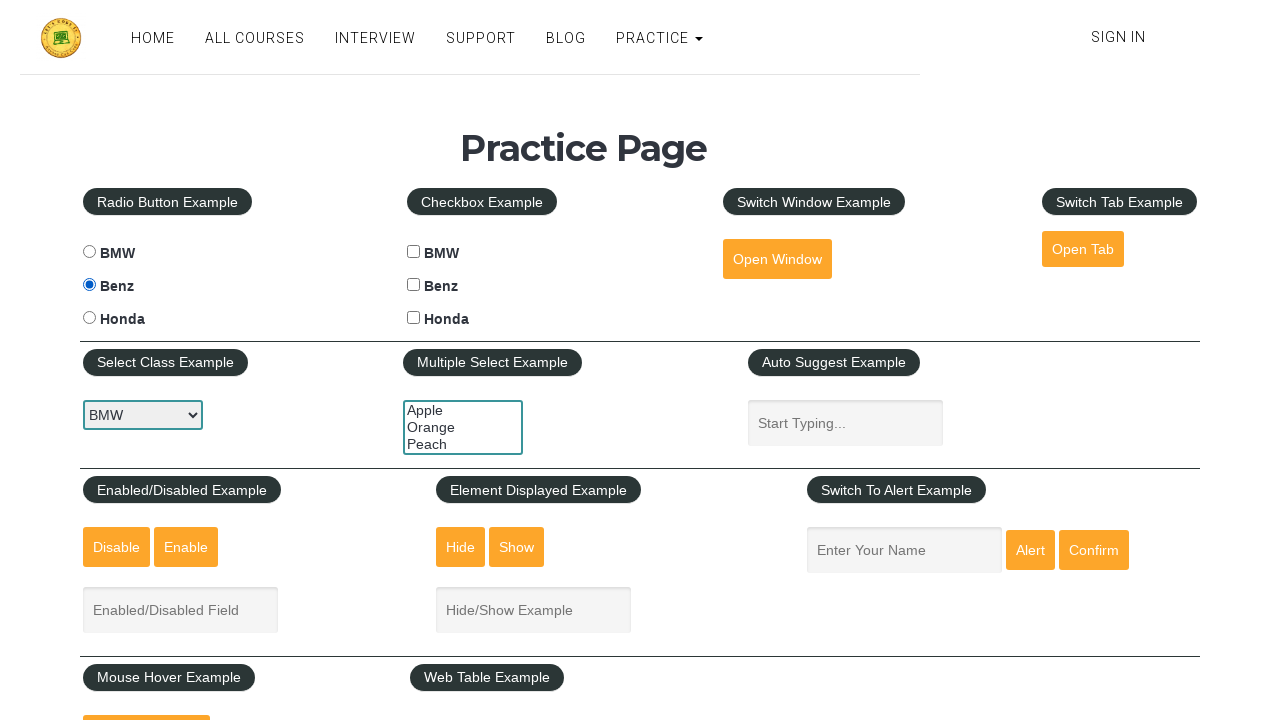

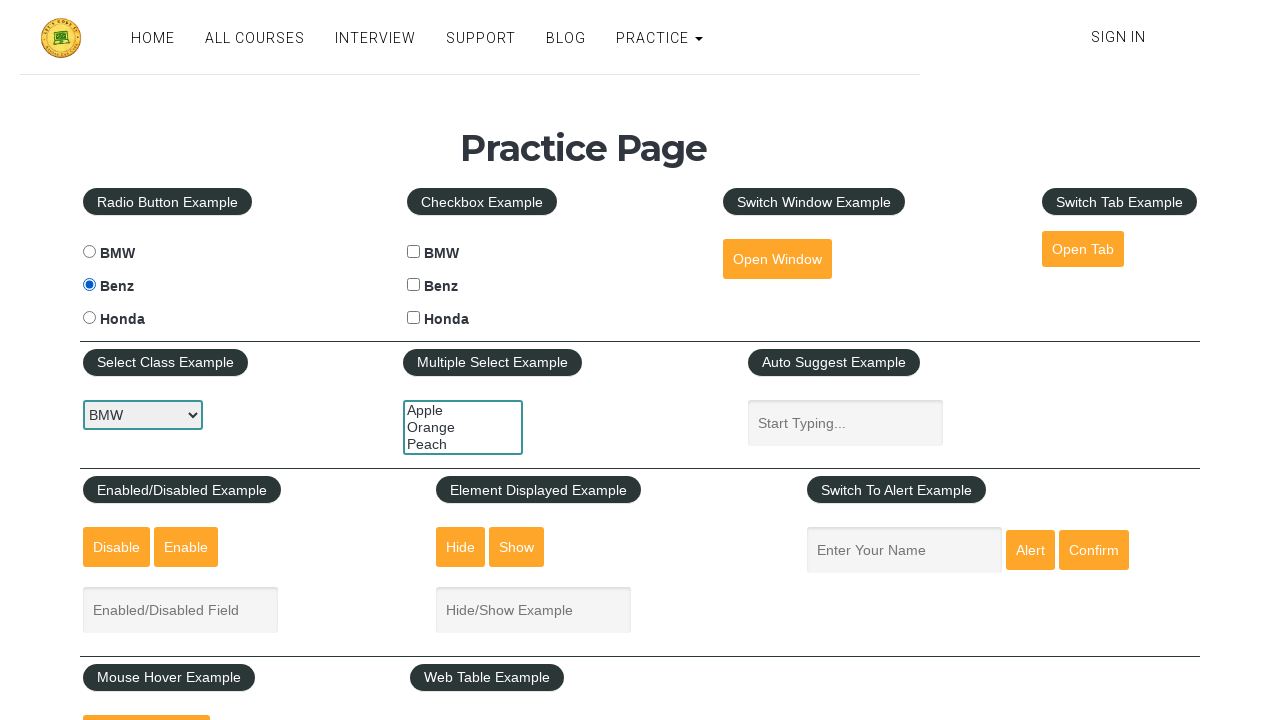